Tests editing a todo item by double-clicking and changing the text

Starting URL: https://demo.playwright.dev/todomvc

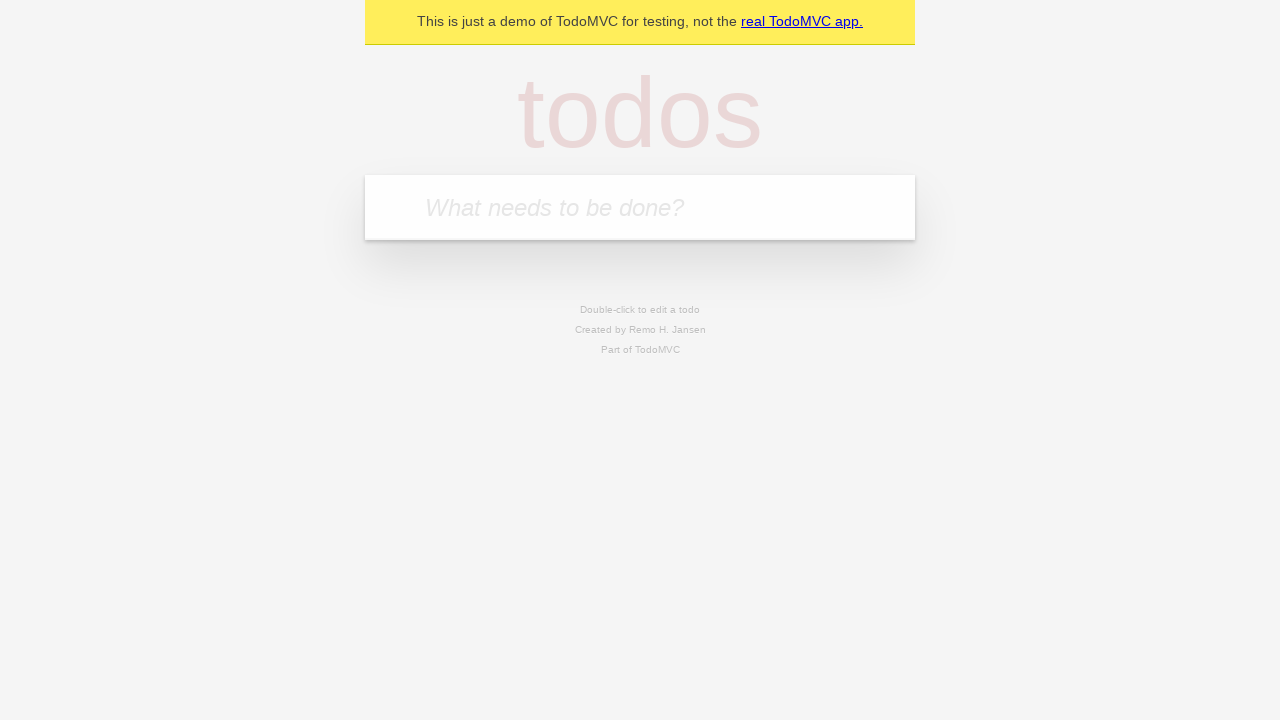

Filled new todo field with 'buy some cheese' on internal:attr=[placeholder="What needs to be done?"i]
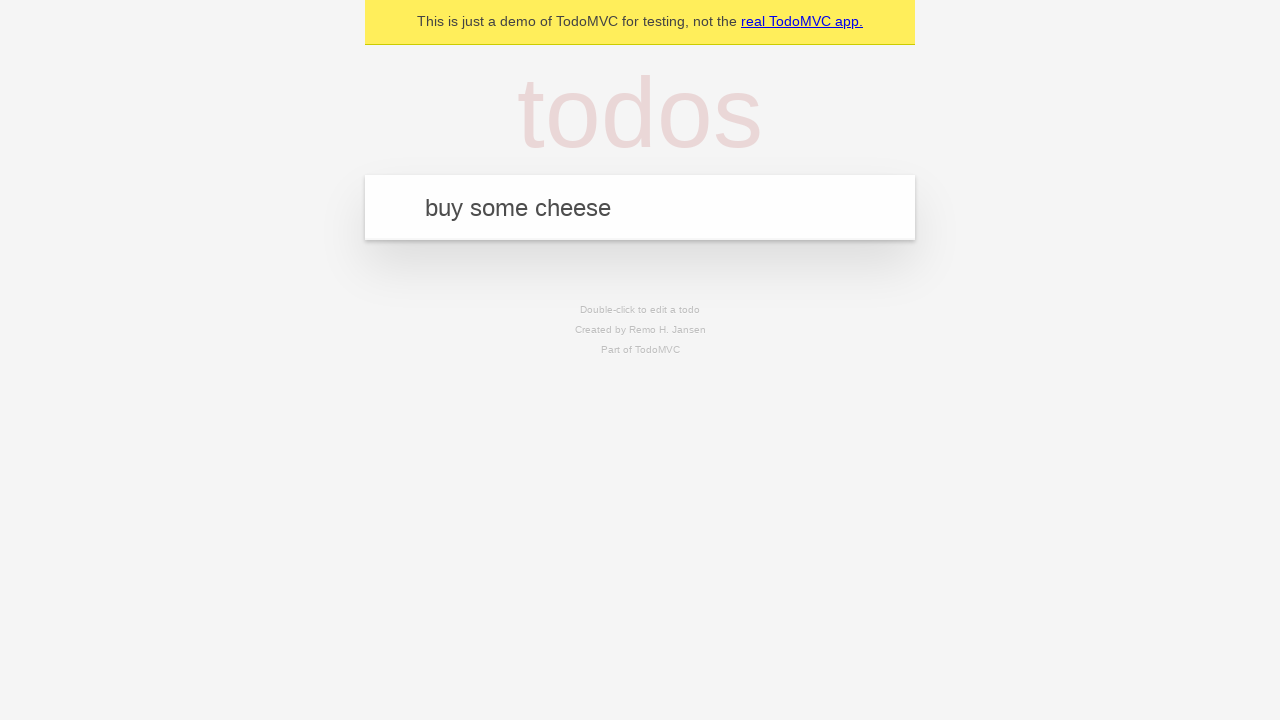

Pressed Enter to create todo item 'buy some cheese' on internal:attr=[placeholder="What needs to be done?"i]
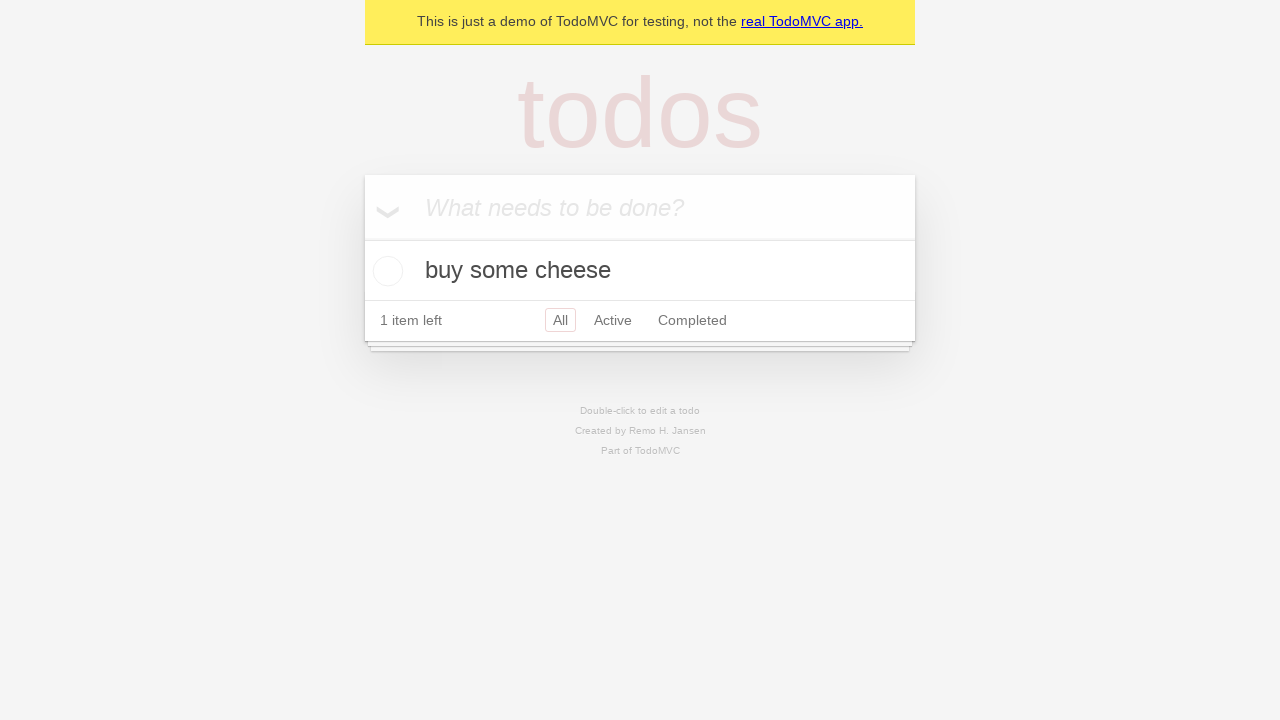

Filled new todo field with 'feed the cat' on internal:attr=[placeholder="What needs to be done?"i]
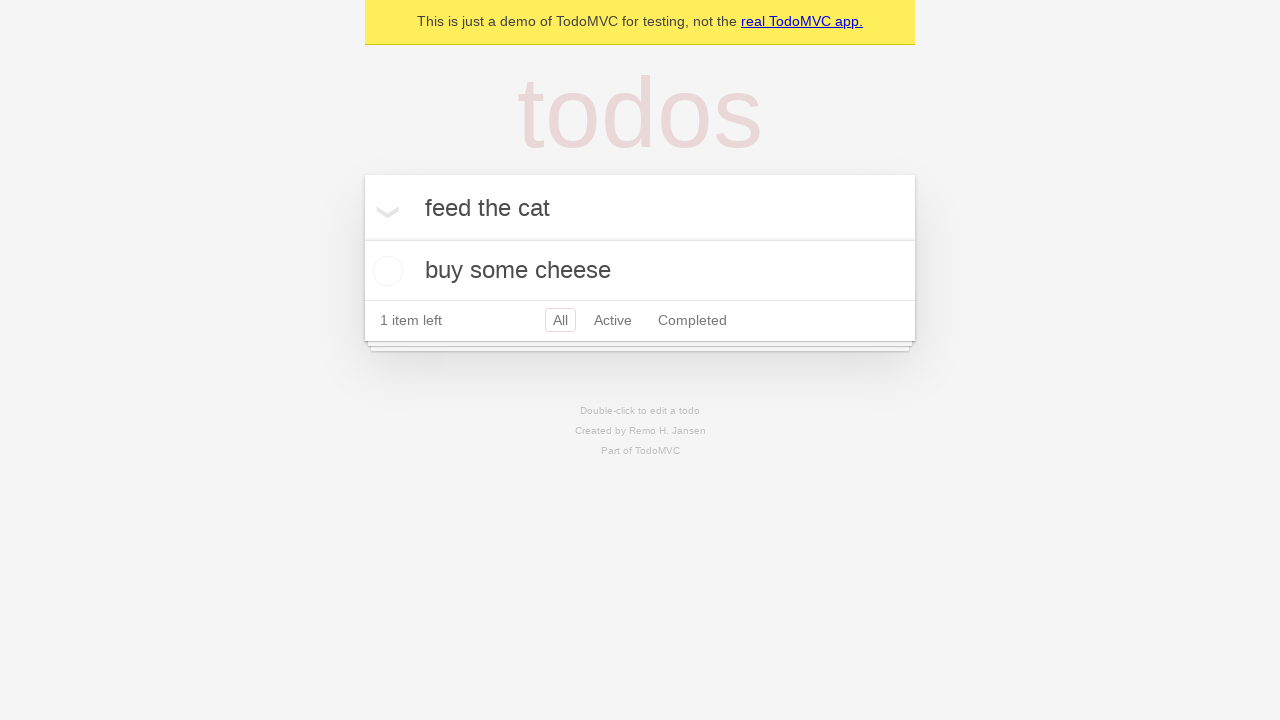

Pressed Enter to create todo item 'feed the cat' on internal:attr=[placeholder="What needs to be done?"i]
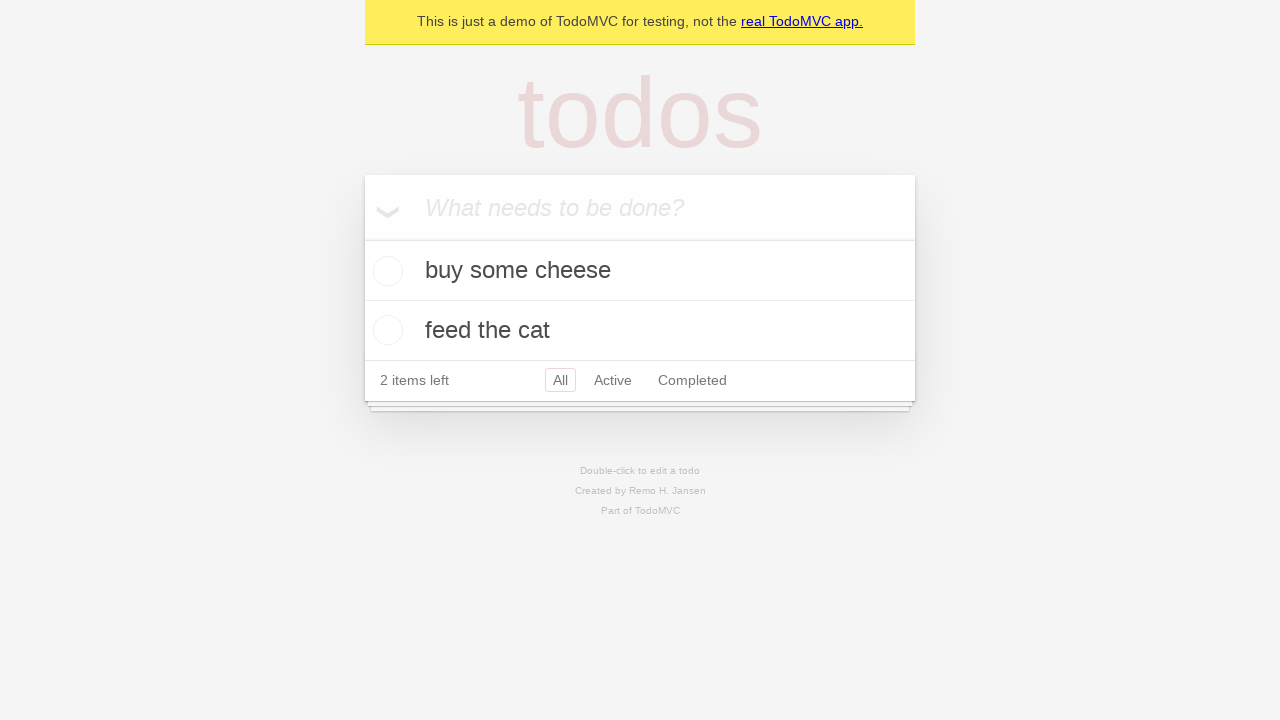

Filled new todo field with 'book a doctors appointment' on internal:attr=[placeholder="What needs to be done?"i]
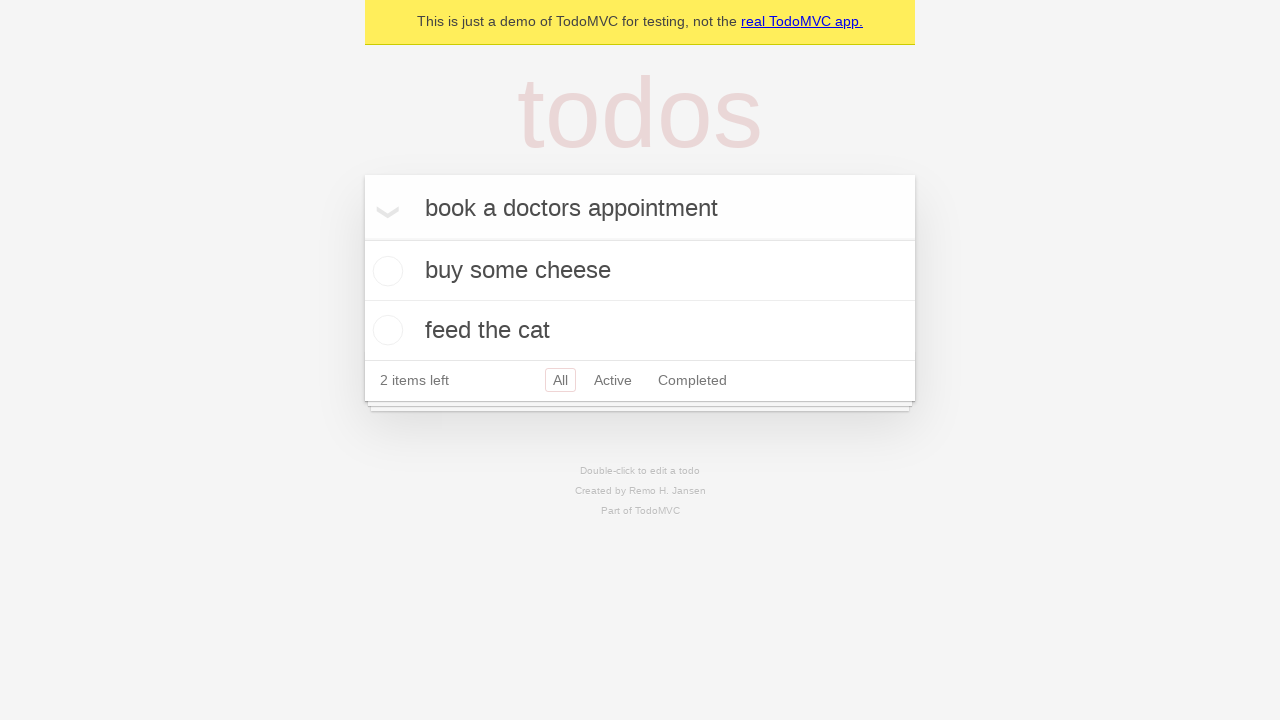

Pressed Enter to create todo item 'book a doctors appointment' on internal:attr=[placeholder="What needs to be done?"i]
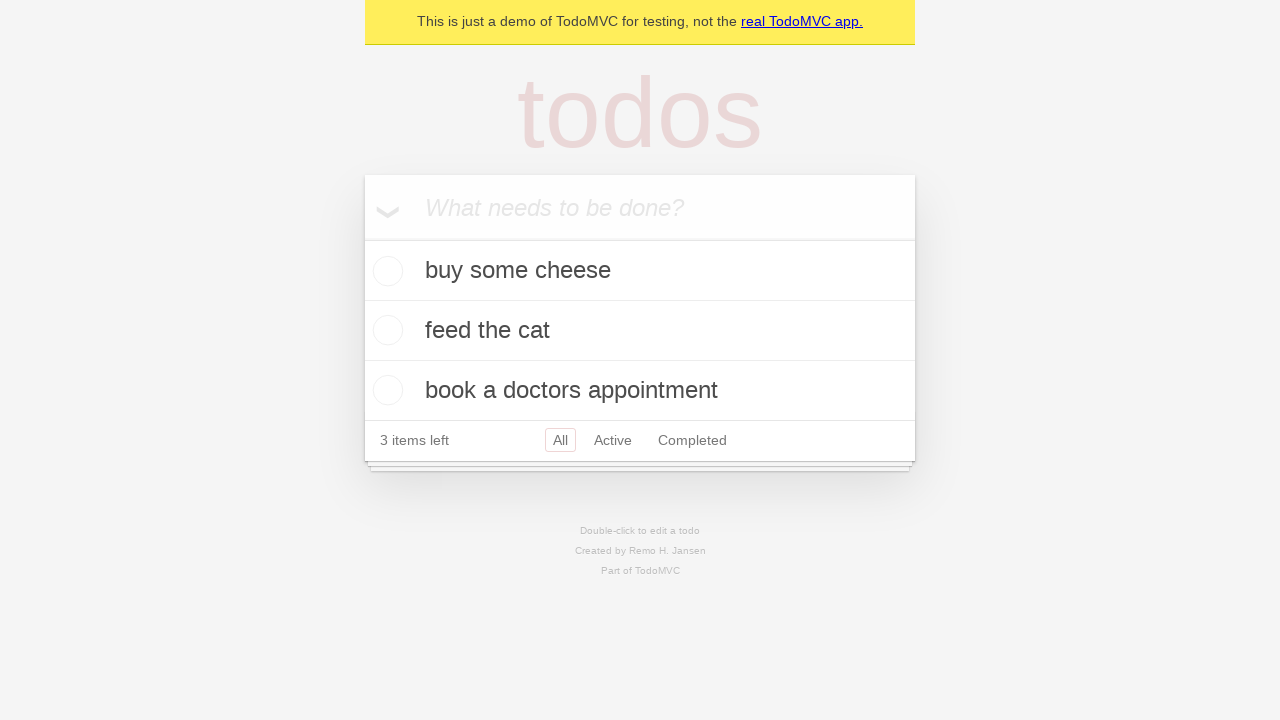

Double-clicked second todo item to enter edit mode at (640, 331) on internal:testid=[data-testid="todo-item"s] >> nth=1
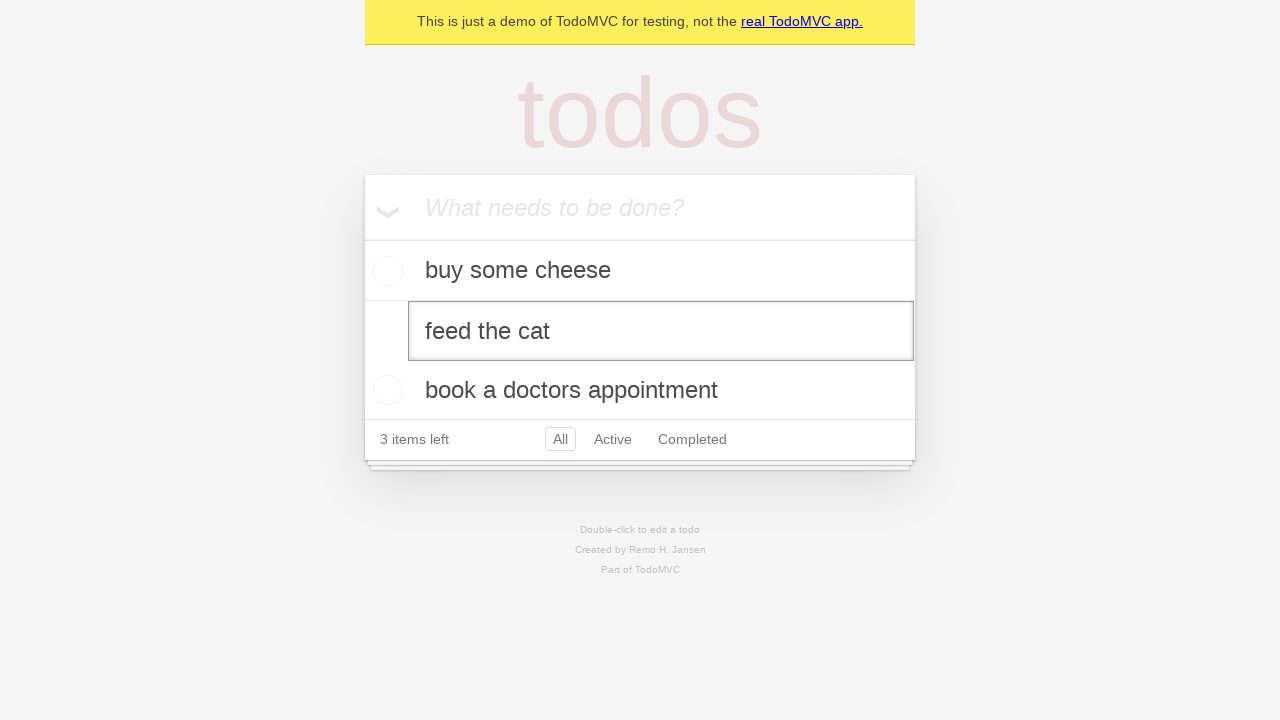

Changed todo text to 'buy some sausages' on internal:testid=[data-testid="todo-item"s] >> nth=1 >> internal:role=textbox[nam
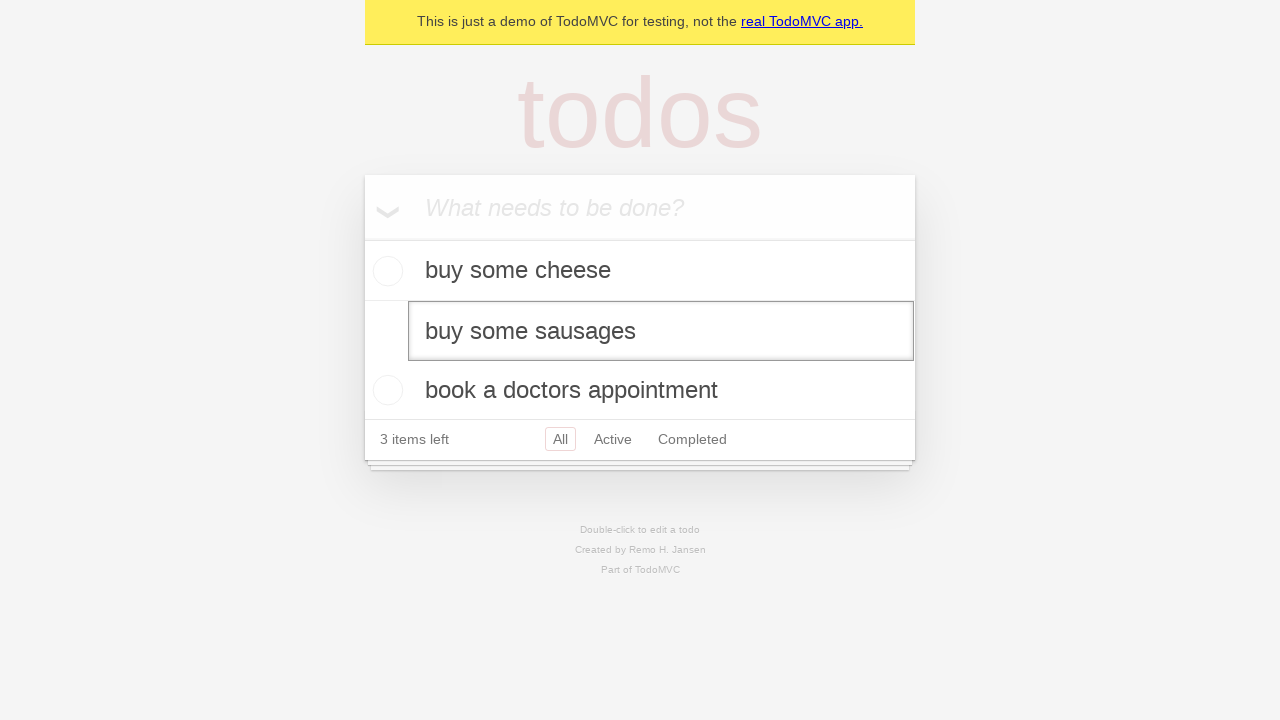

Pressed Enter to confirm the edited todo item on internal:testid=[data-testid="todo-item"s] >> nth=1 >> internal:role=textbox[nam
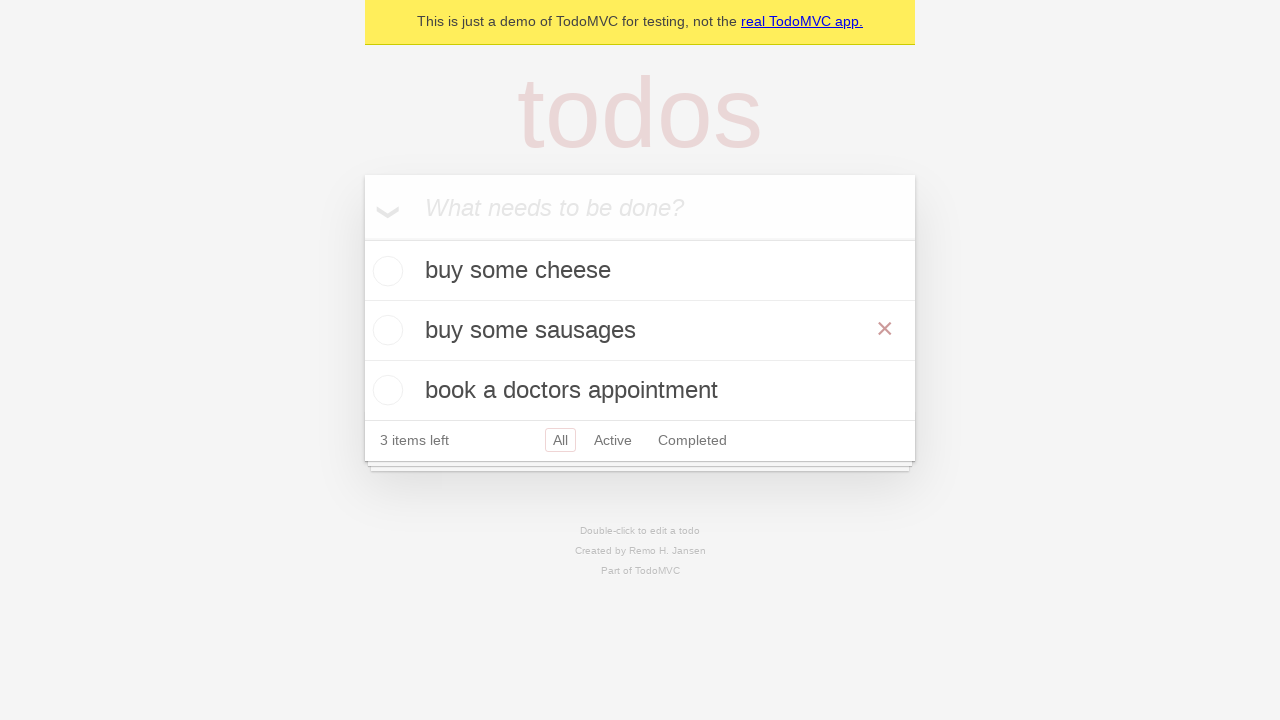

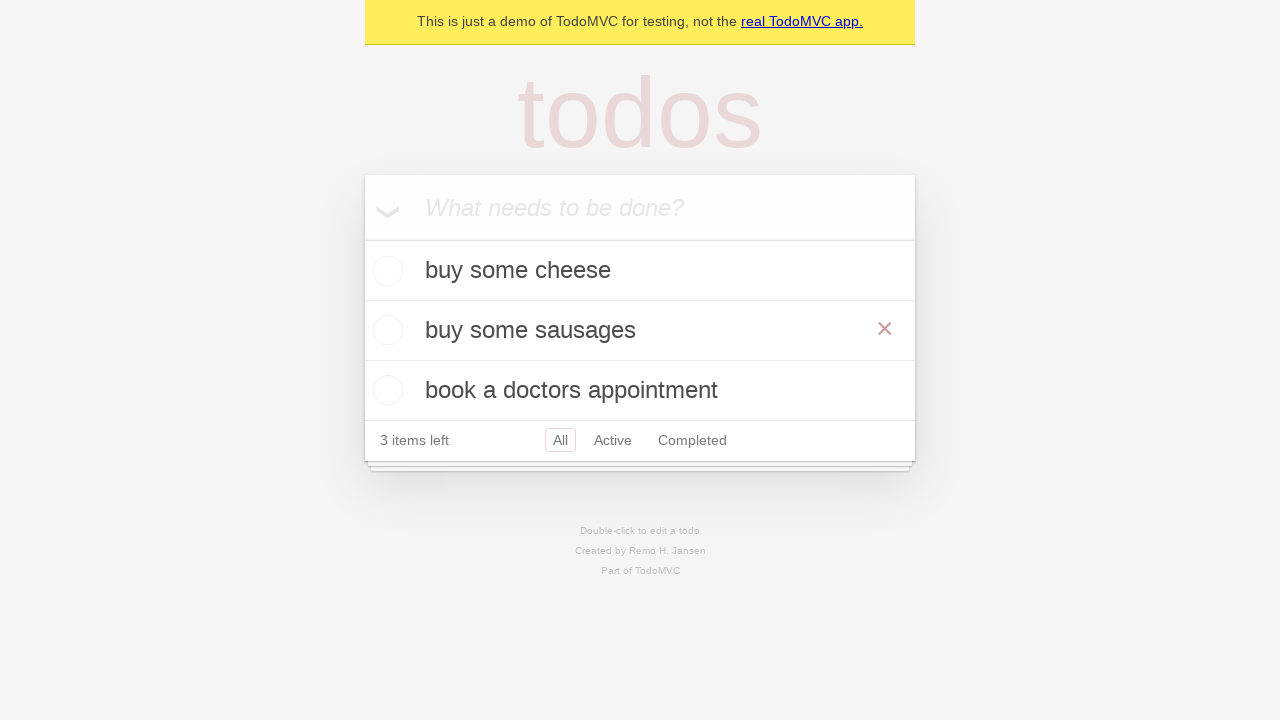